Tests dropdown selection functionality by navigating to the dropdown page and selecting an option

Starting URL: https://the-internet.herokuapp.com

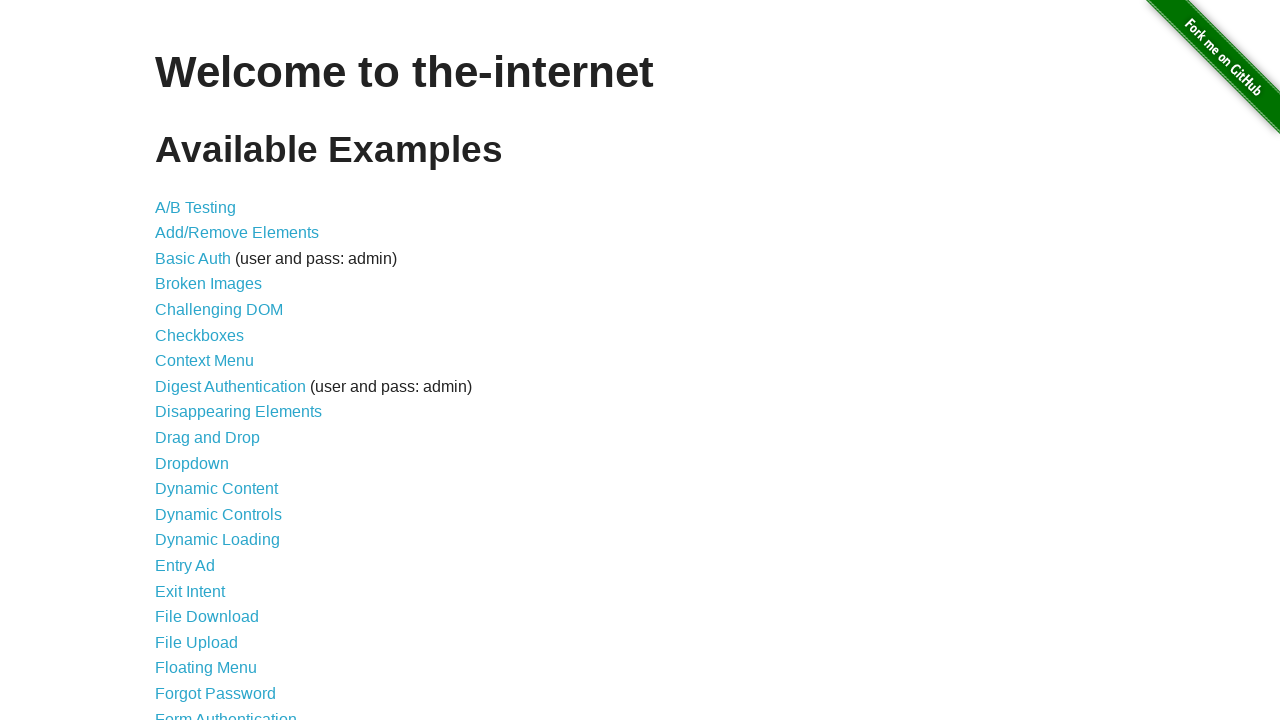

Clicked on Dropdown link to navigate to dropdown page at (192, 463) on a:text('Dropdown')
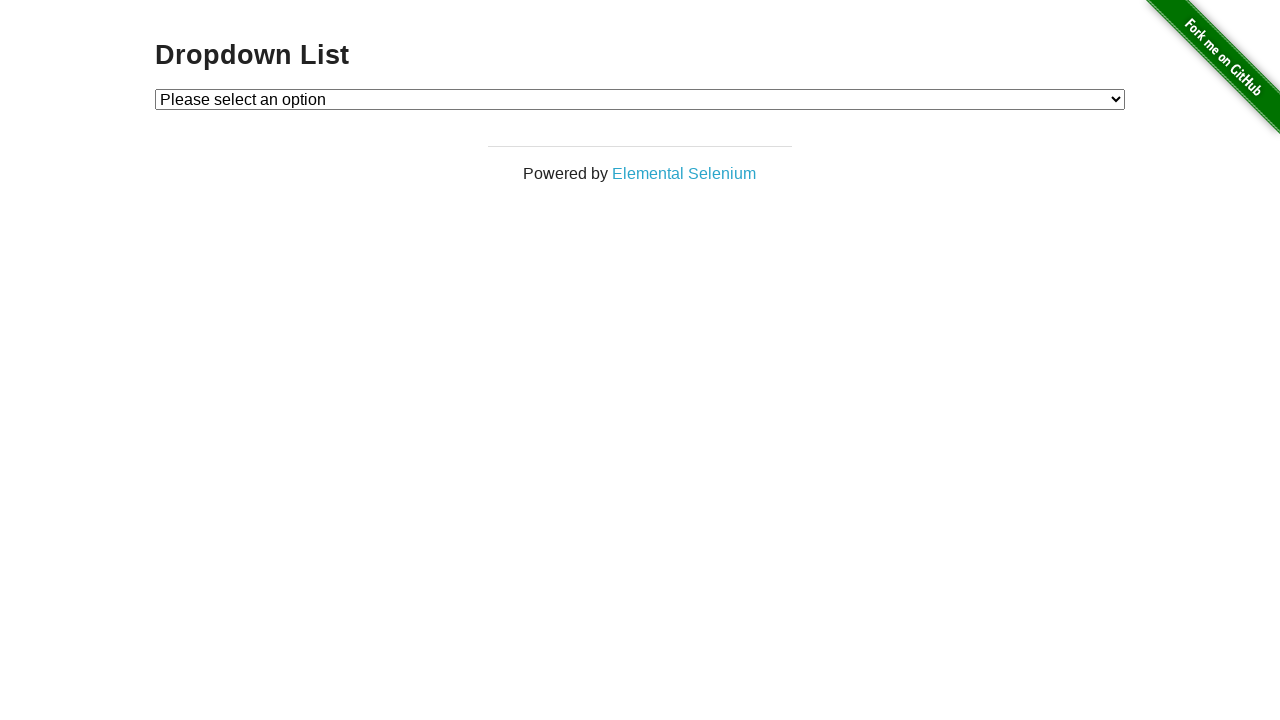

Selected option 2 from dropdown menu on #dropdown
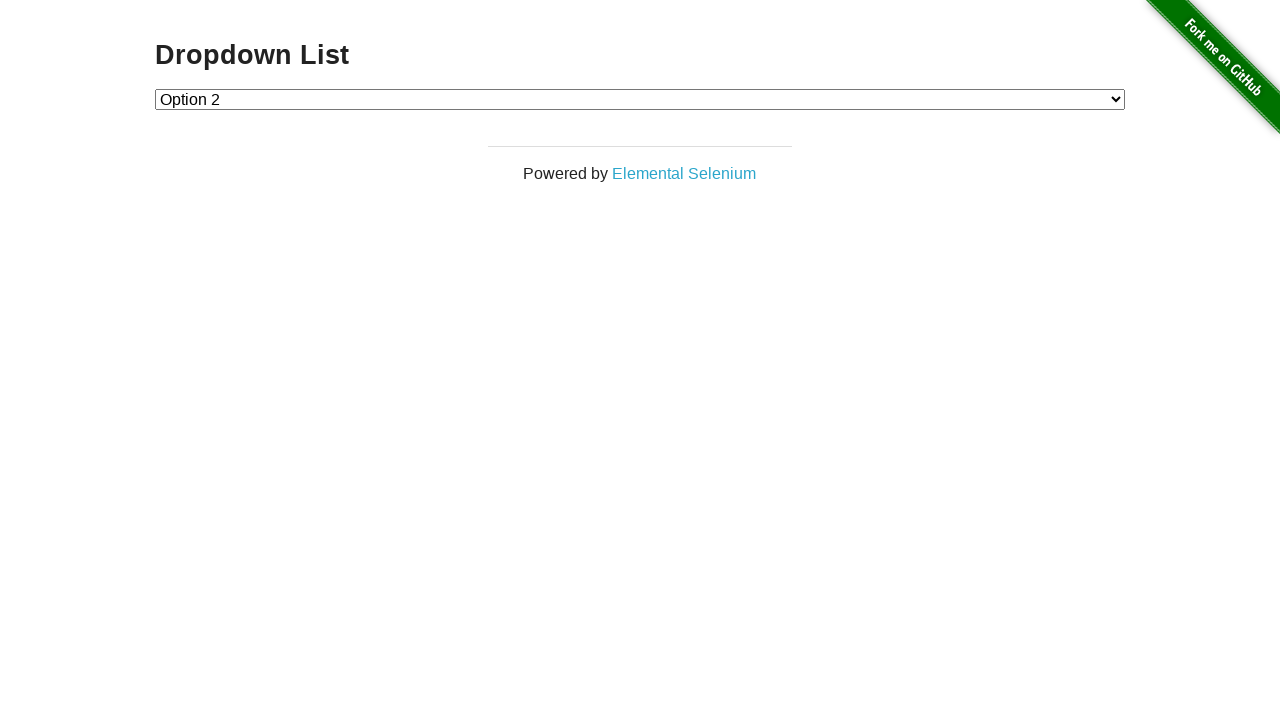

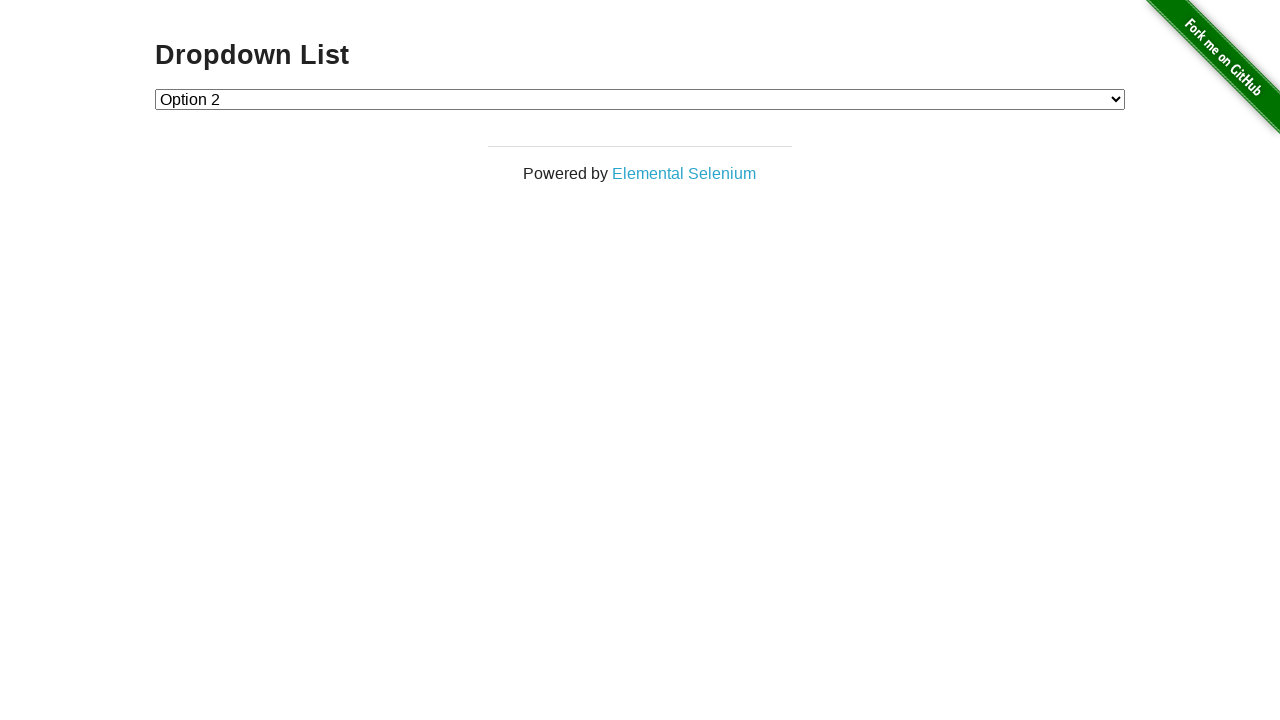